Tests a web form by entering text into a text box and clicking the submit button, then verifies the success message is displayed

Starting URL: https://www.selenium.dev/selenium/web/web-form.html

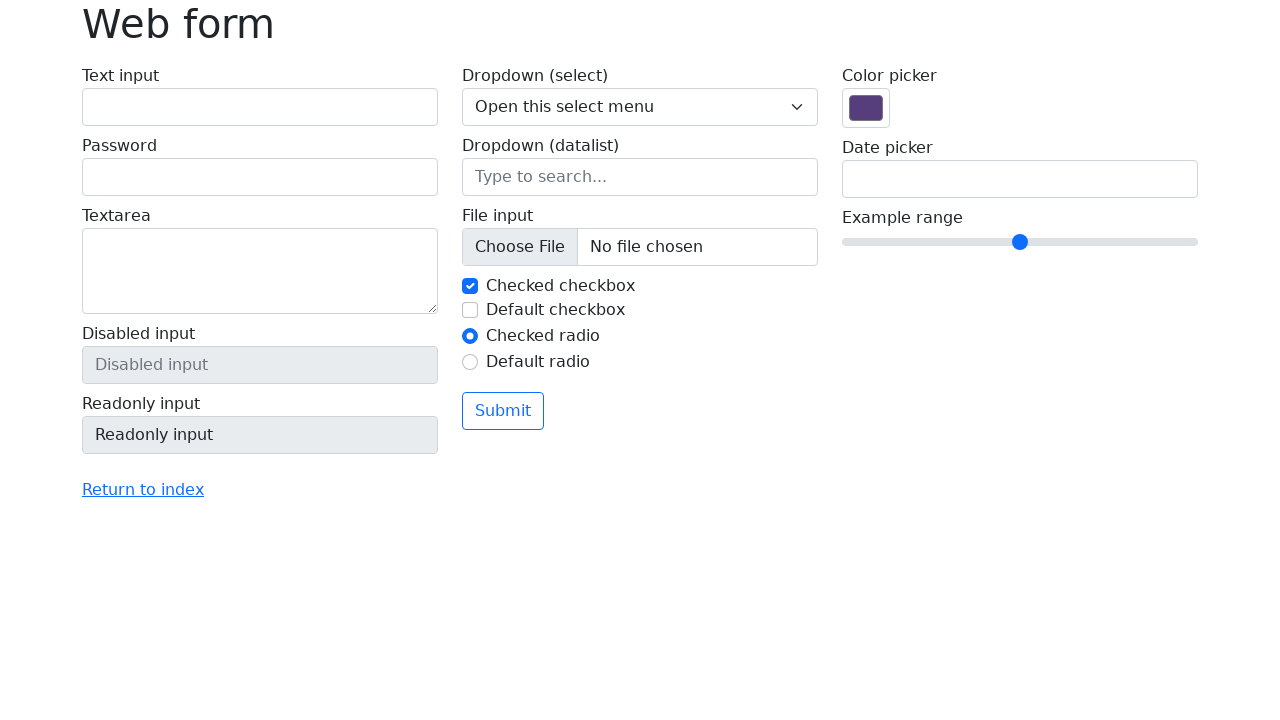

Filled text box with 'Selenium' on #my-text-id
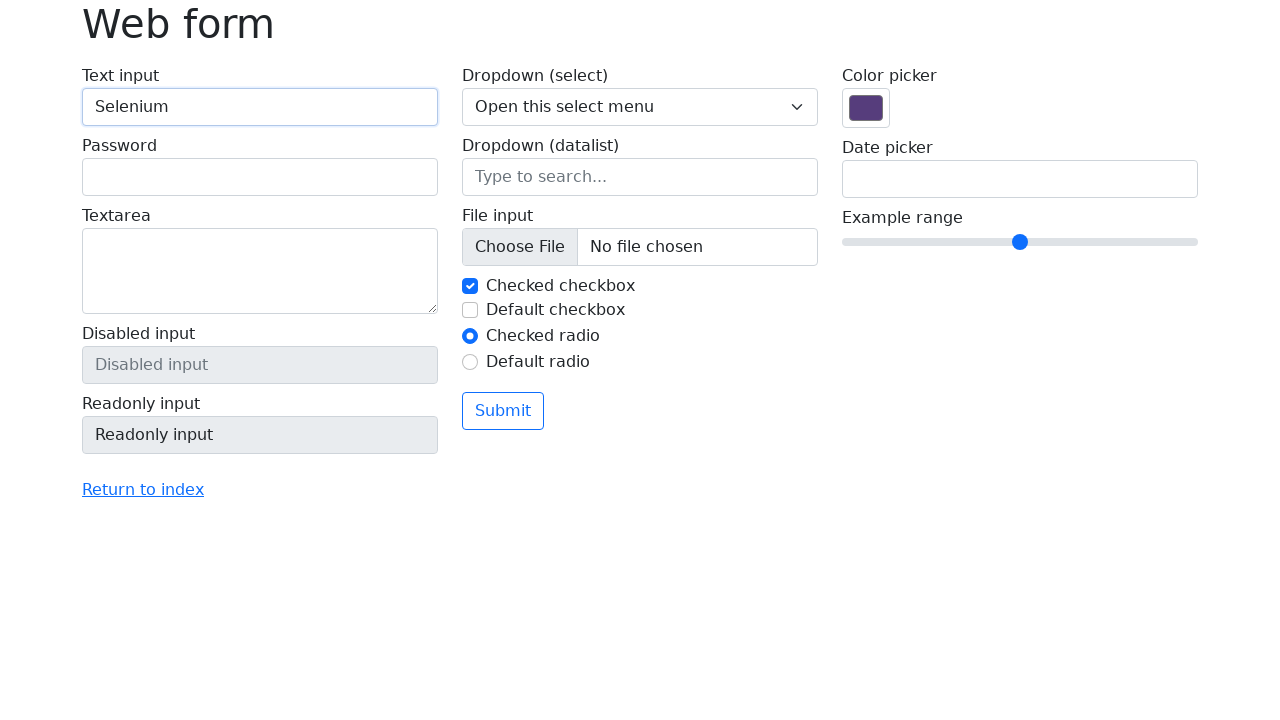

Clicked submit button at (503, 411) on button
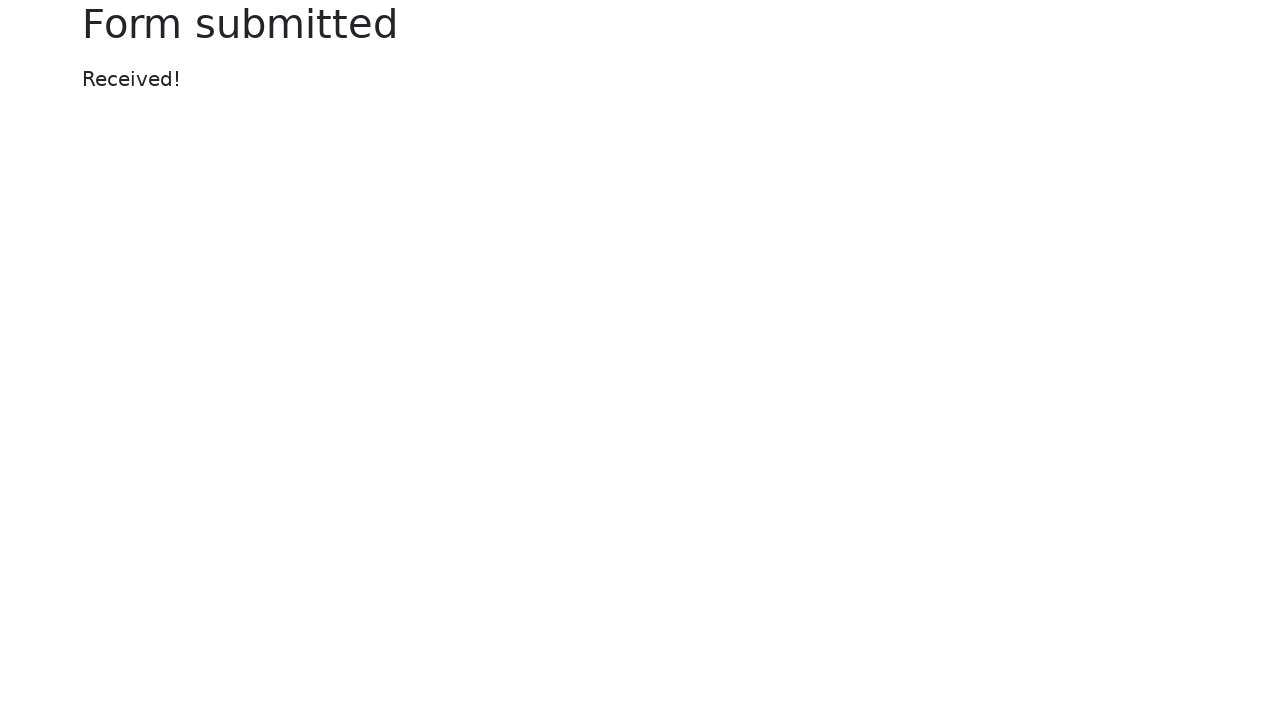

Success message displayed
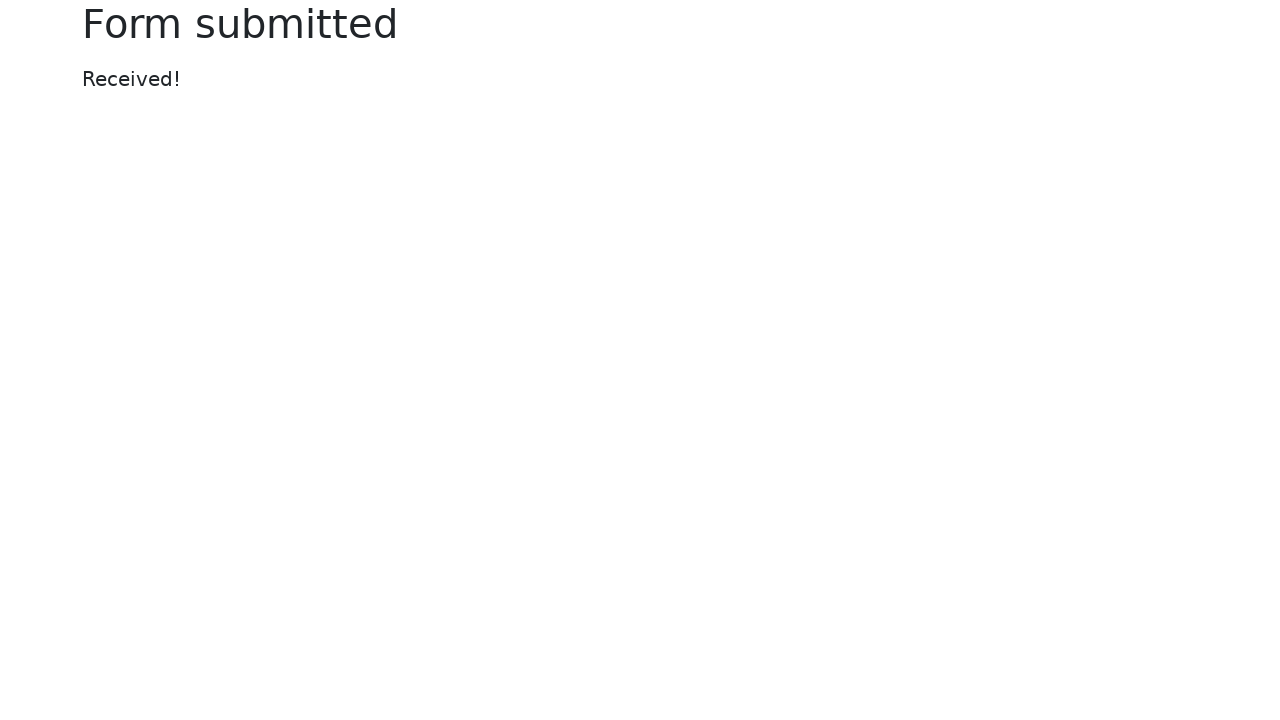

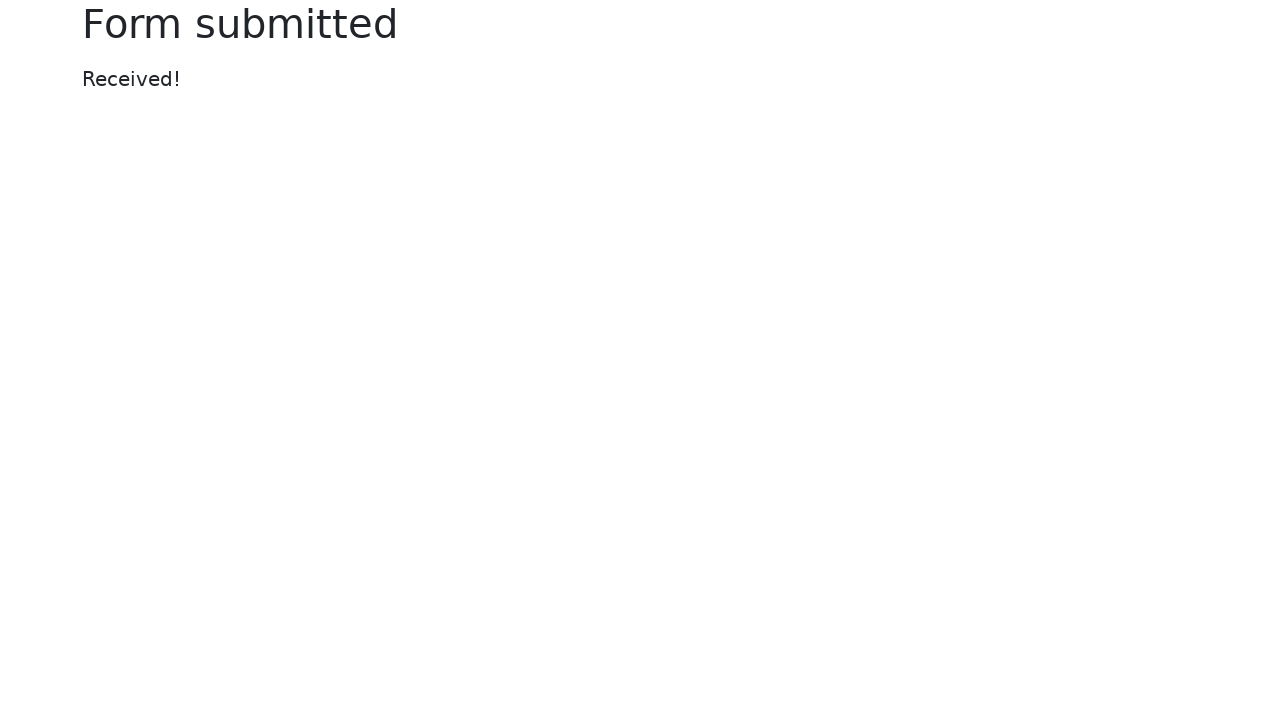